Tests various CSS selector and XPath locator strategies on a practice automation page, including clicking radio buttons, checkboxes, filling input fields, and reading table data.

Starting URL: https://rahulshettyacademy.com/AutomationPractice/

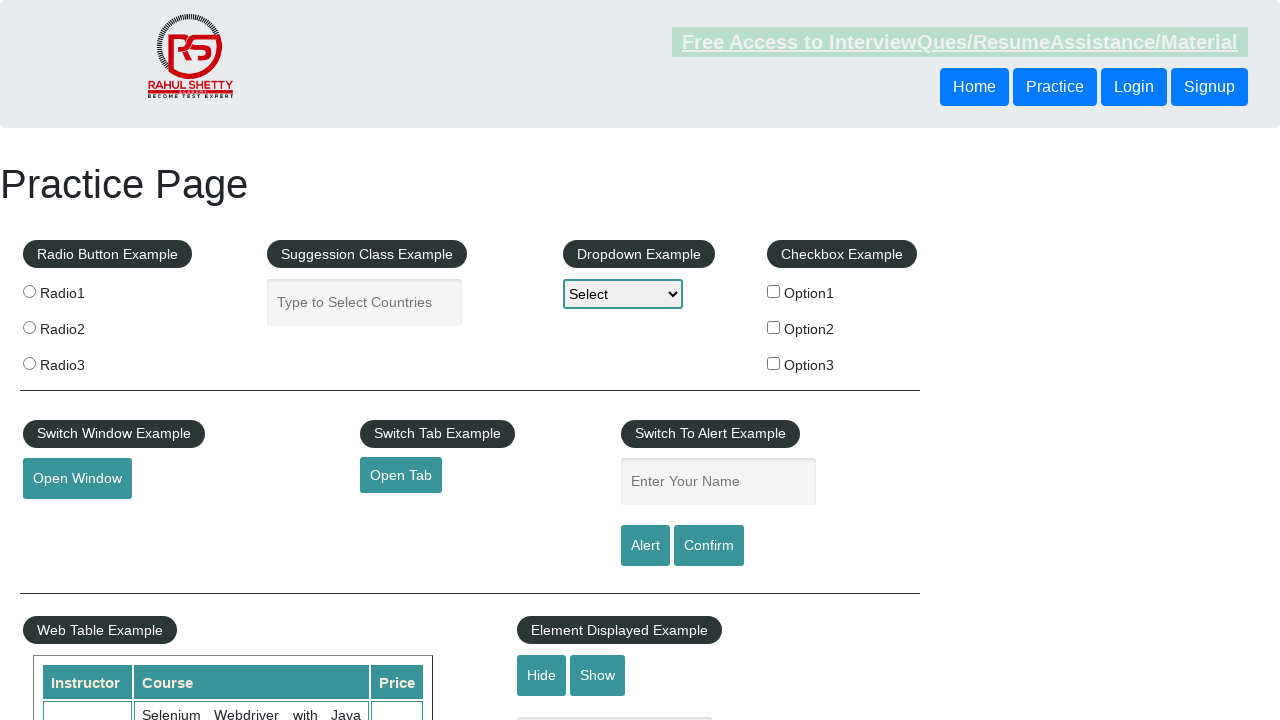

Clicked radio button with value 'radio2' using CSS selector at (29, 327) on input[value='radio2']
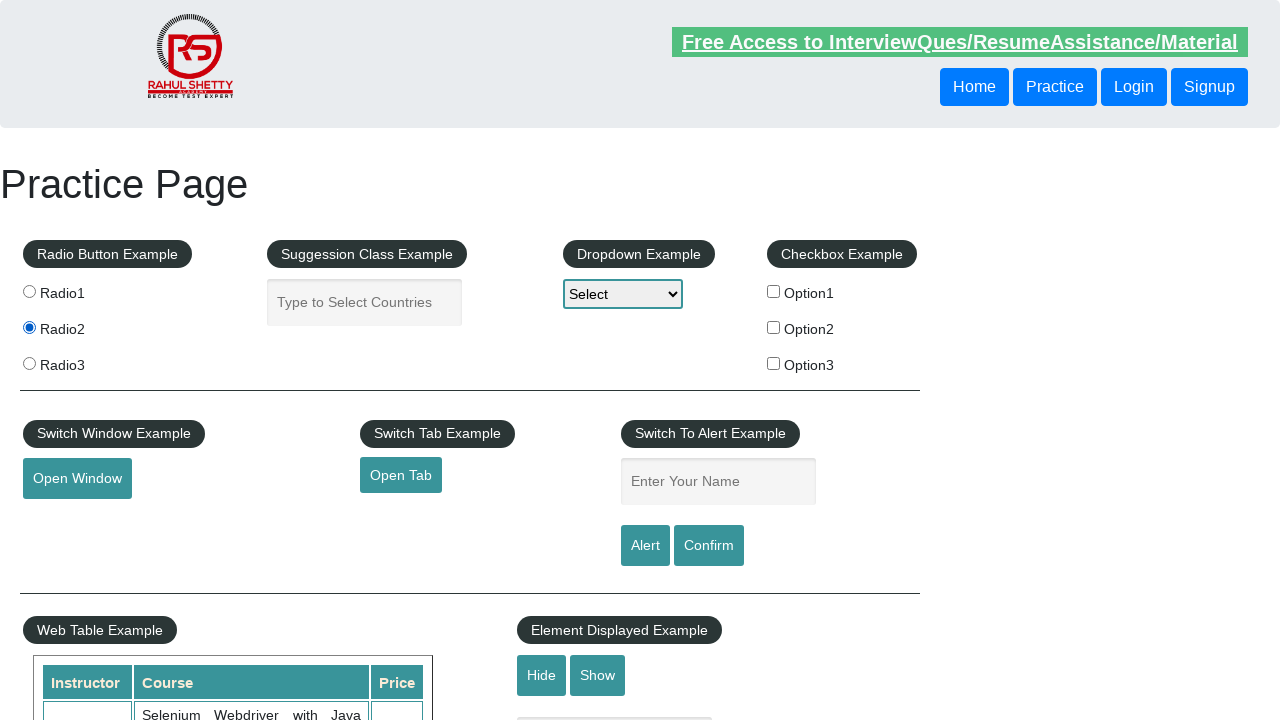

Clicked radio button with value 'radio3' using XPath with value attribute at (29, 363) on xpath=//input[@value='radio3']
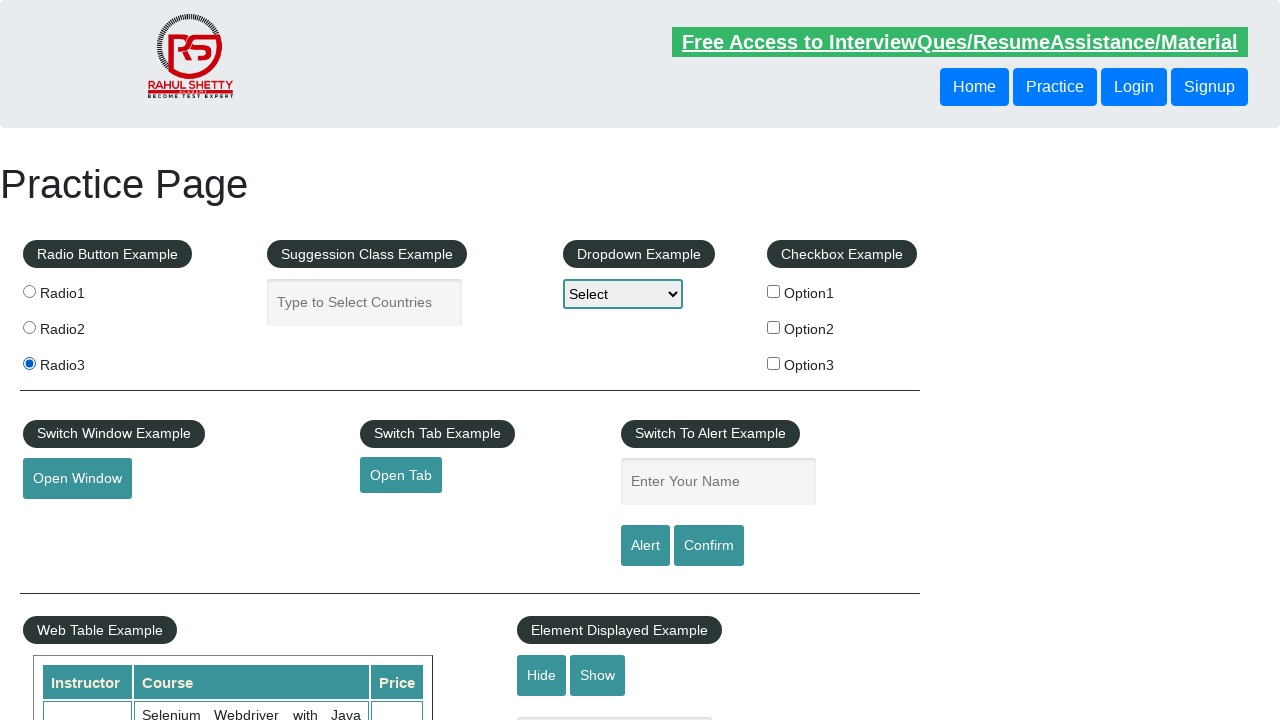

Clicked checkbox using CSS ID selector at (774, 291) on #checkBoxOption1
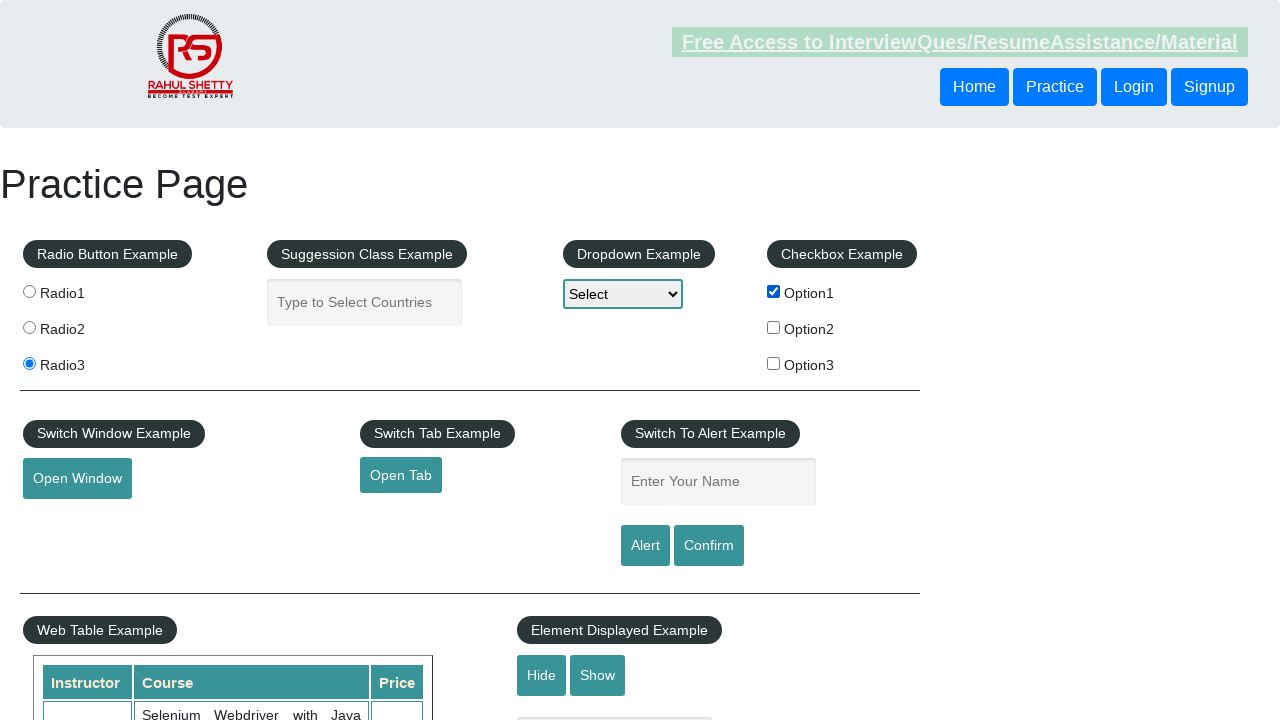

Clicked element using CSS class selector at (29, 291) on .radioButton
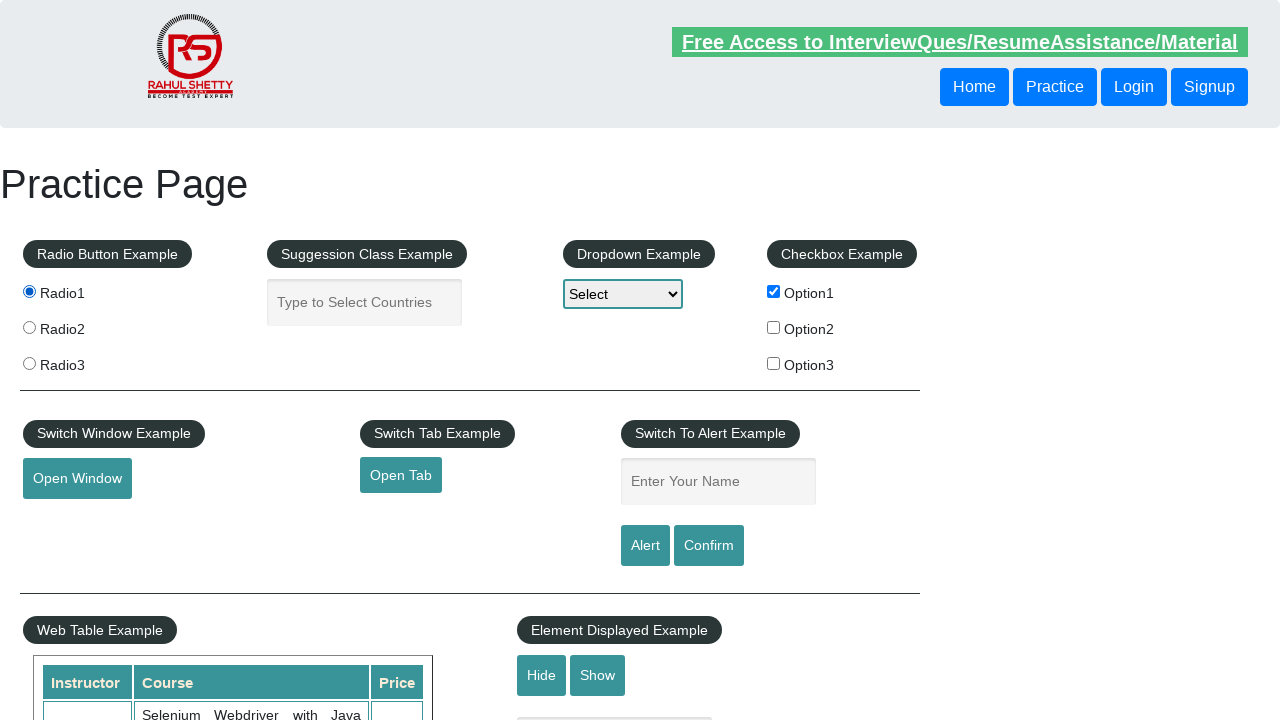

Verified h1 element exists on page
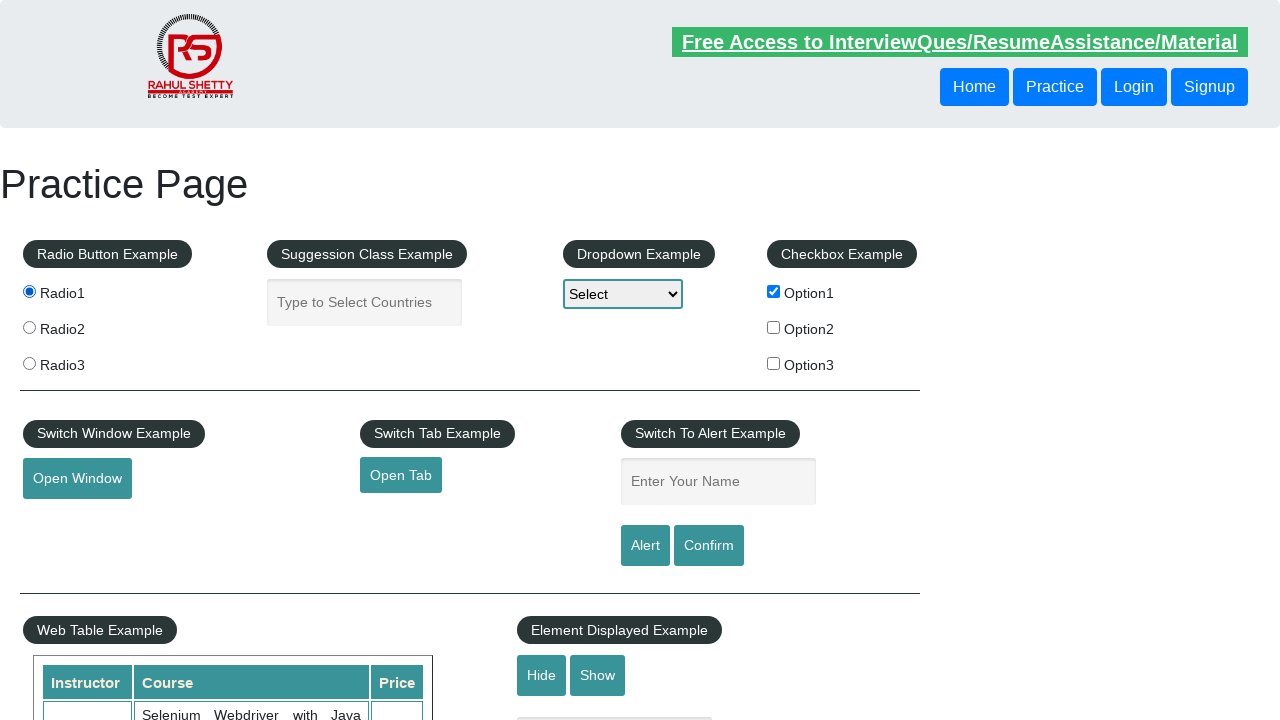

Clicked radio button with value 'radio3' using XPath wildcard at (29, 363) on xpath=//*[@value='radio3']
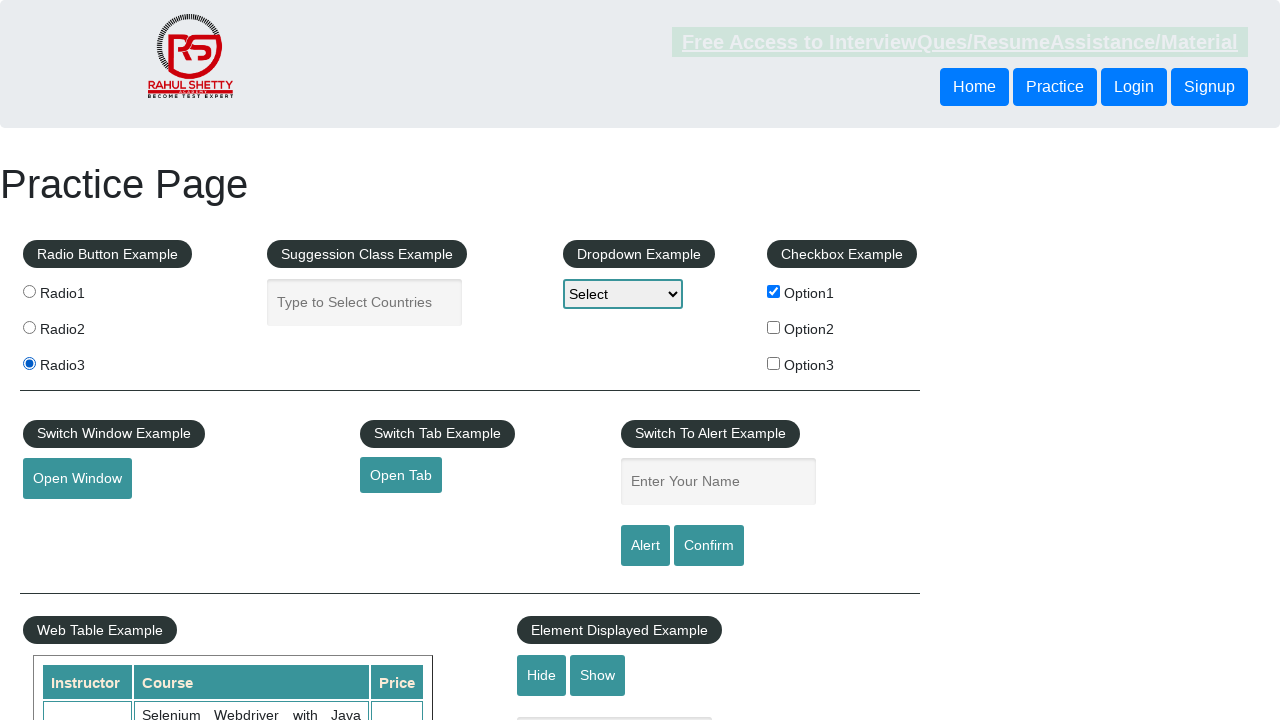

Verified checkbox legend text element exists
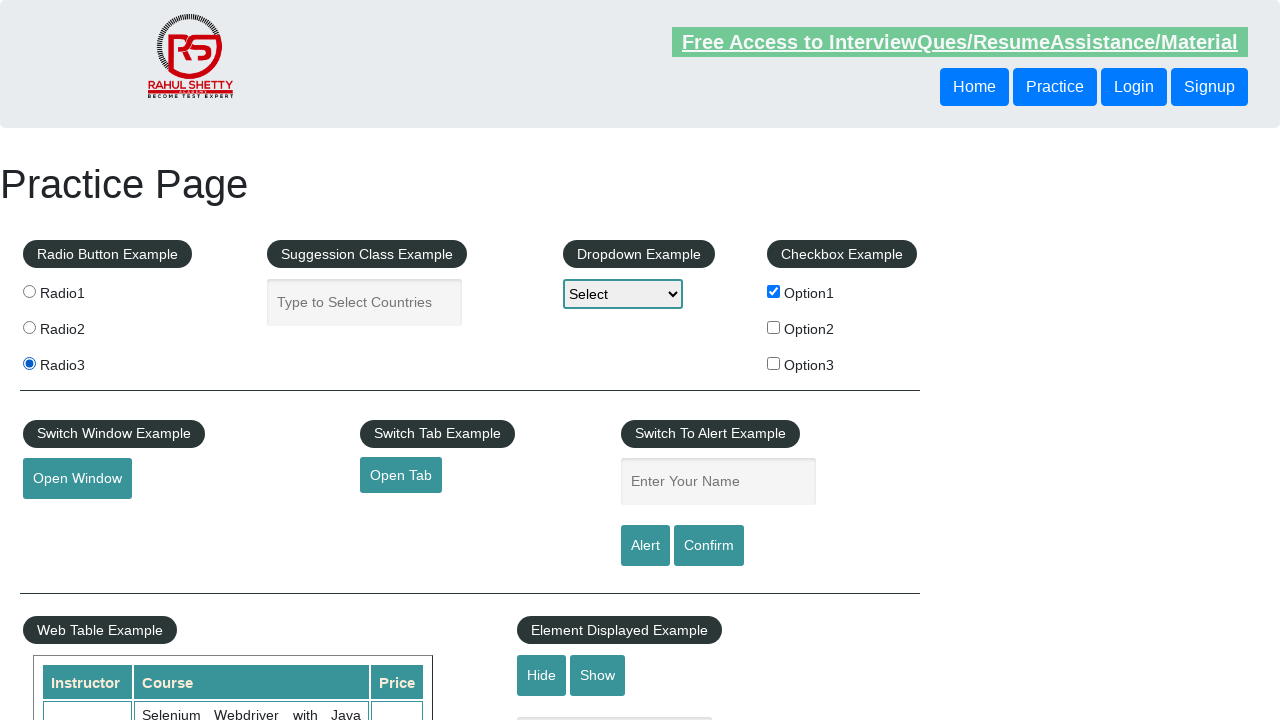

Clicked radio button using CSS selector with multiple attributes at (29, 291) on input[name='radioButton'][value='radio1']
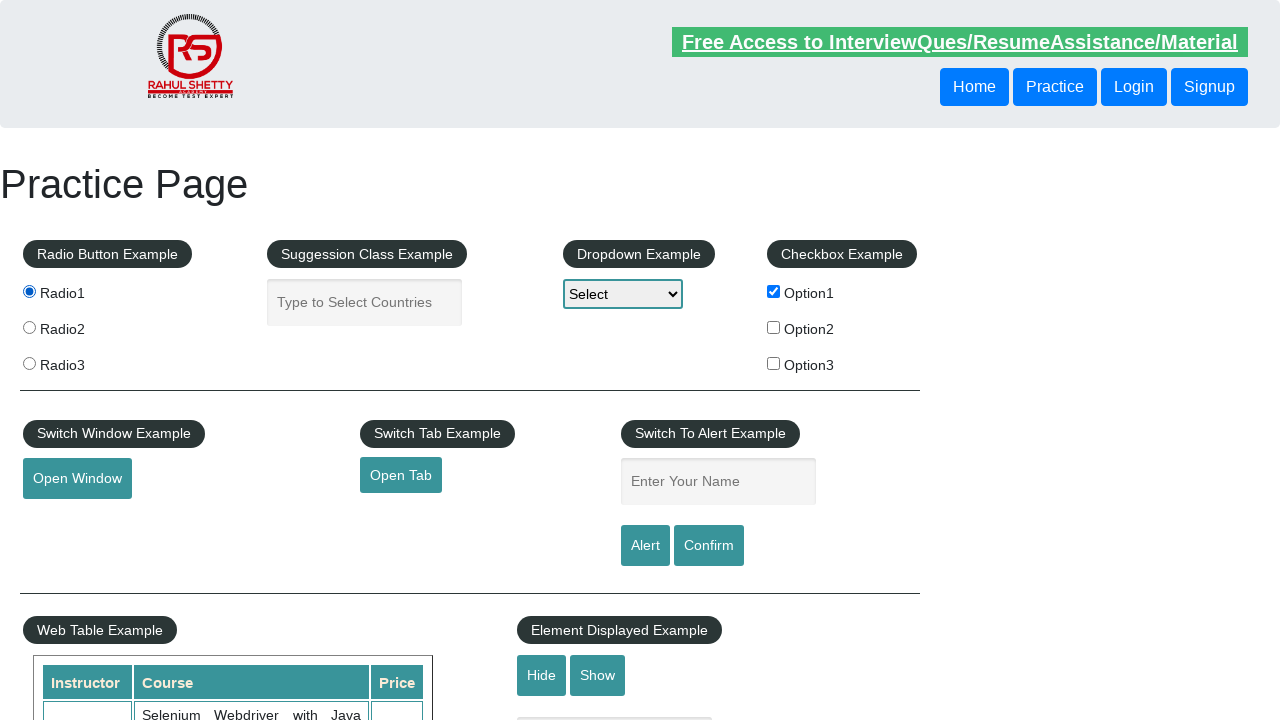

Clicked radio button using XPath with 'and' condition at (29, 327) on xpath=//input[@name='radioButton' and @value='radio2']
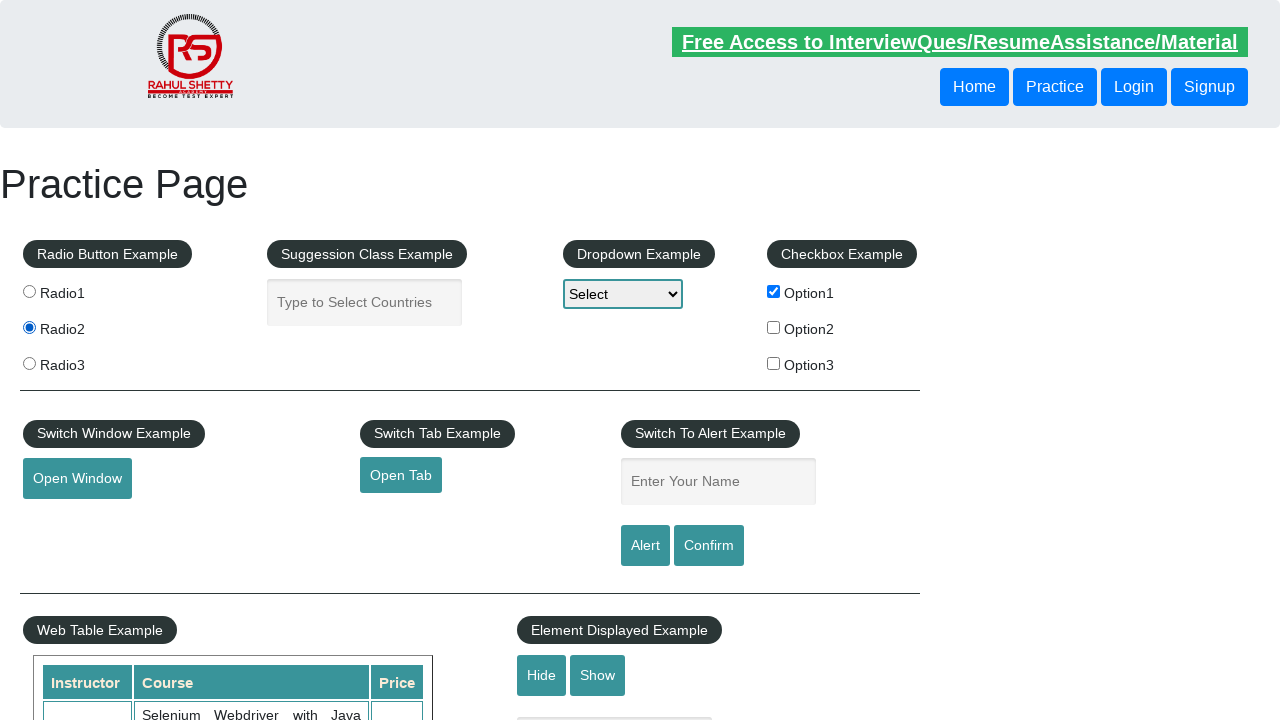

Filled input field using CSS starts-with selector with text 'Hello CSS' on input[placeholder^='Enter Your']
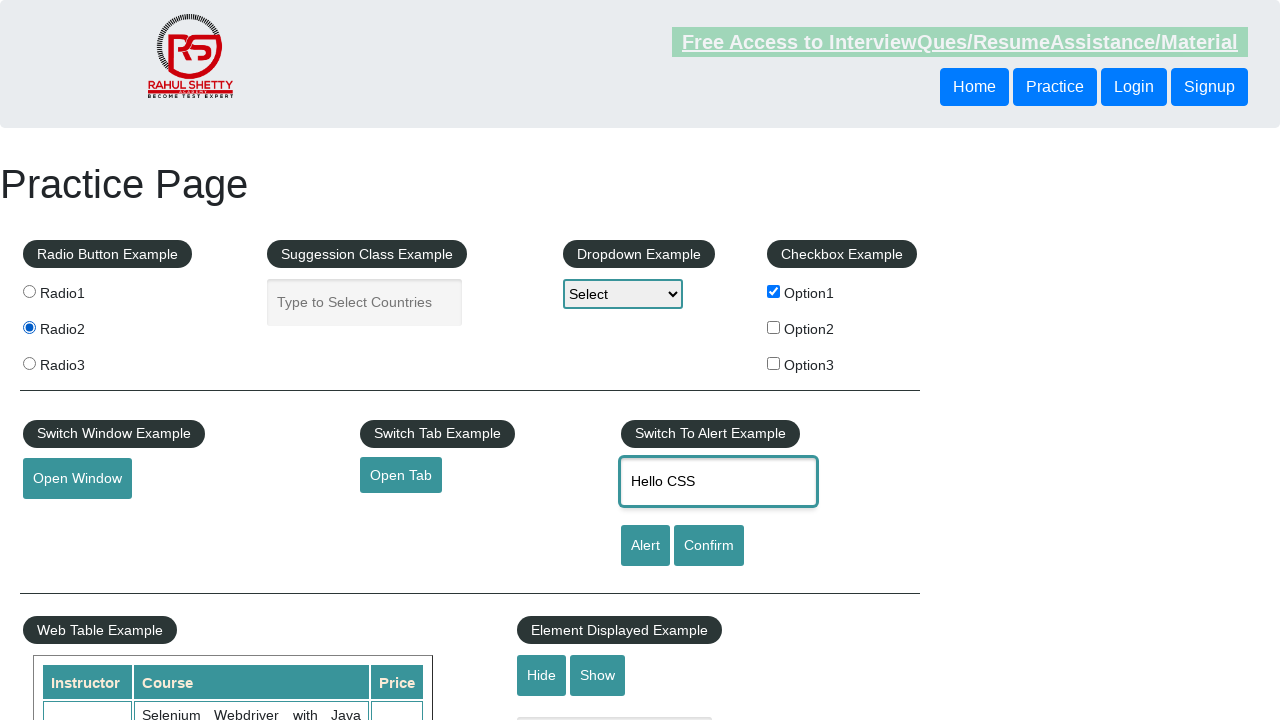

Filled input field using XPath starts-with function with text 'Hello XPATH' on //input[starts-with(@placeholder,'Enter Your')]
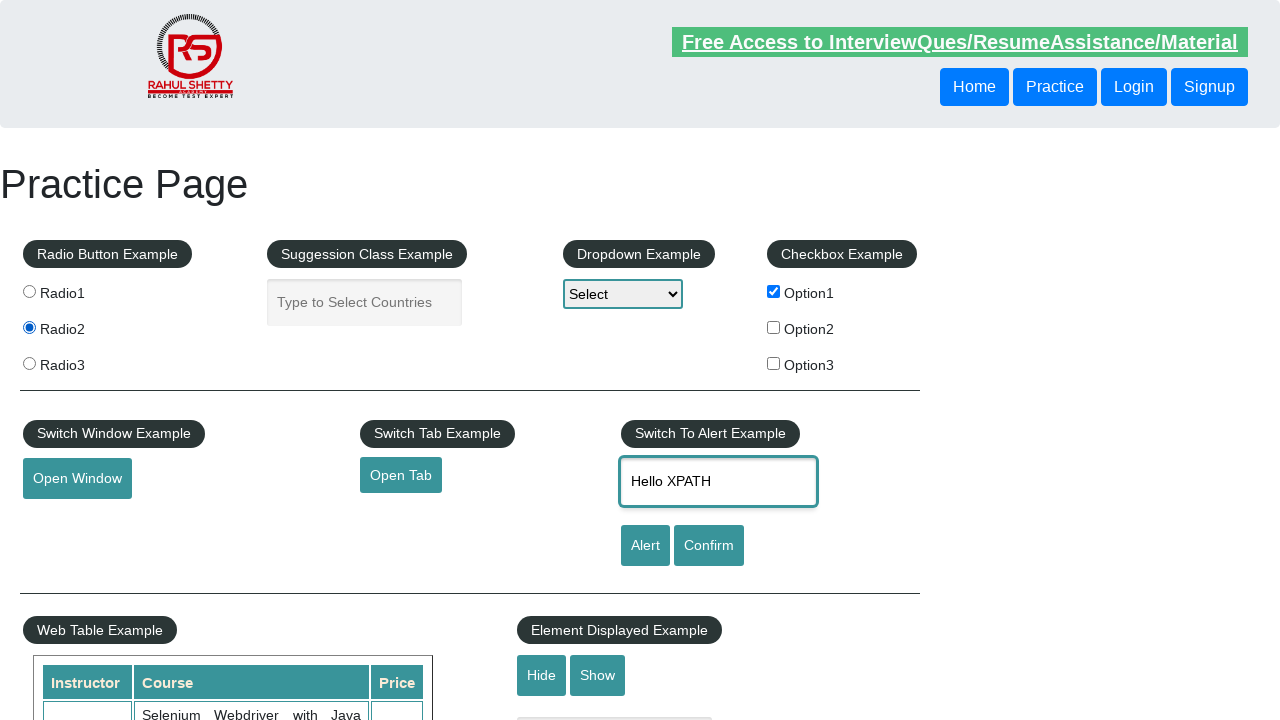

Filled input field using CSS contains selector with text 'Hello Contains CSS' on input[placeholder*='Your Name']
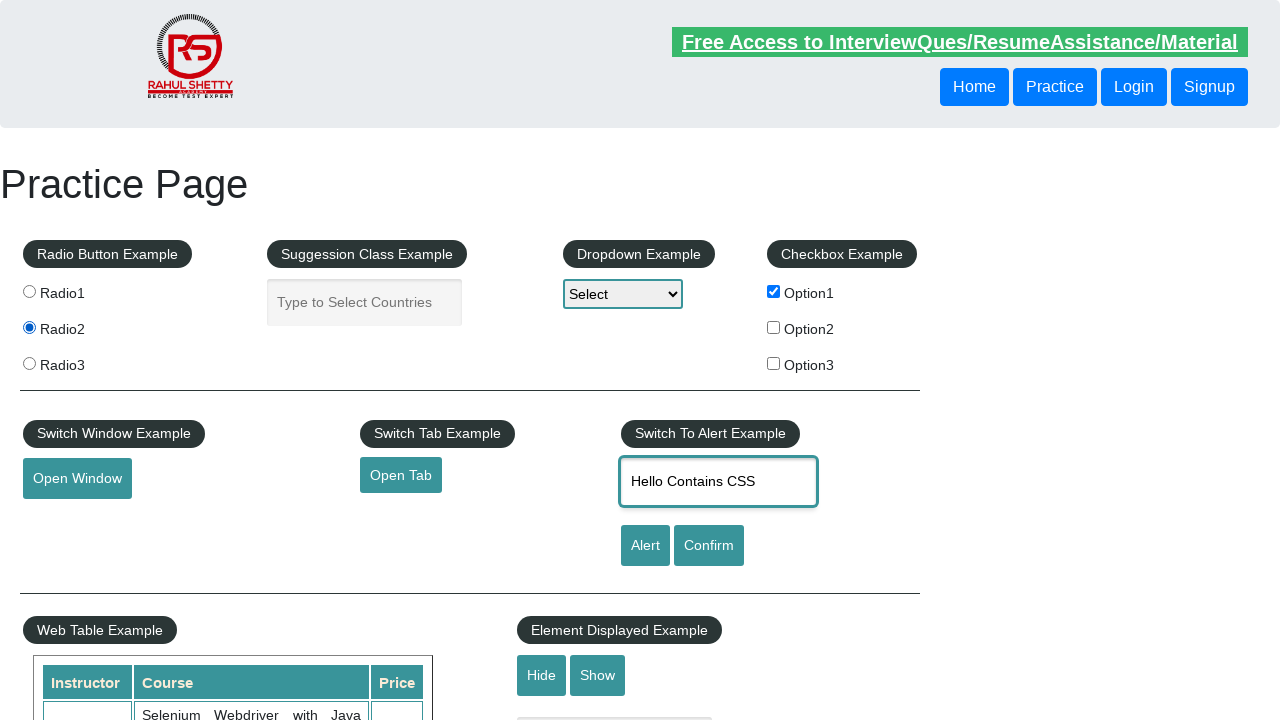

Filled input field using XPath contains function with text 'Hello Contains XPATH' on //input[contains(@placeholder,'Your Name')]
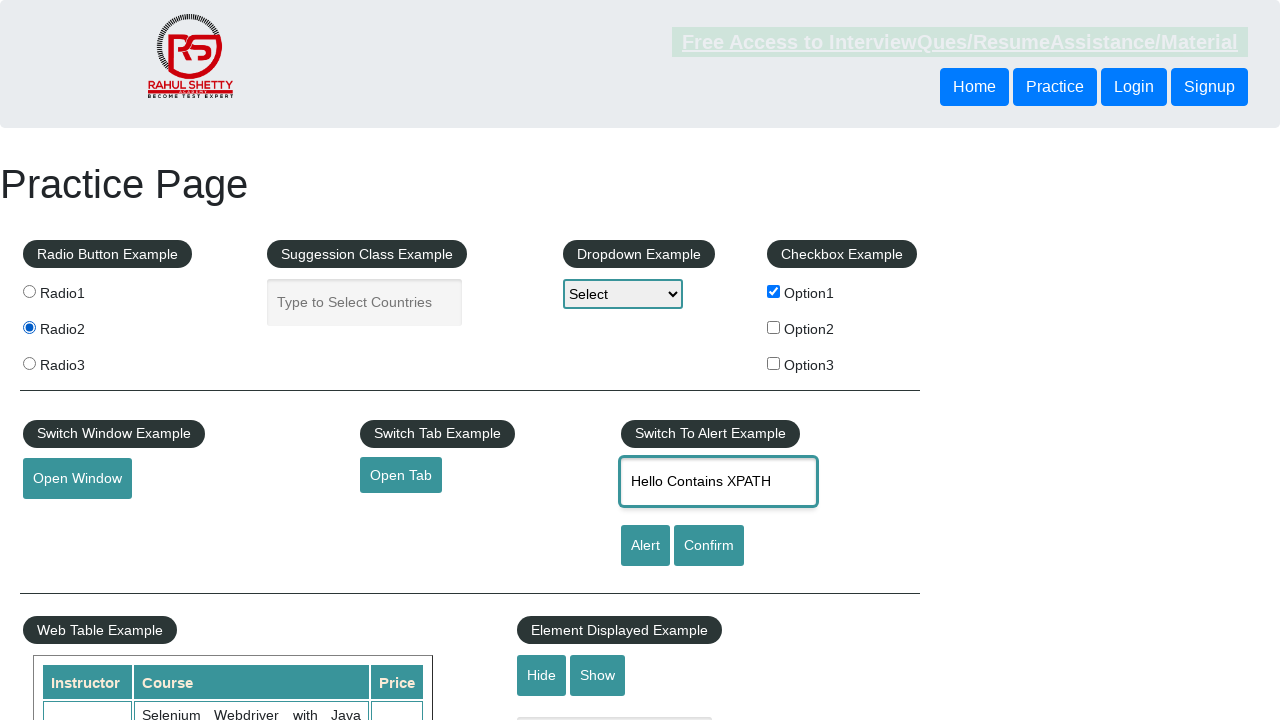

Verified table header first column exists using XPath
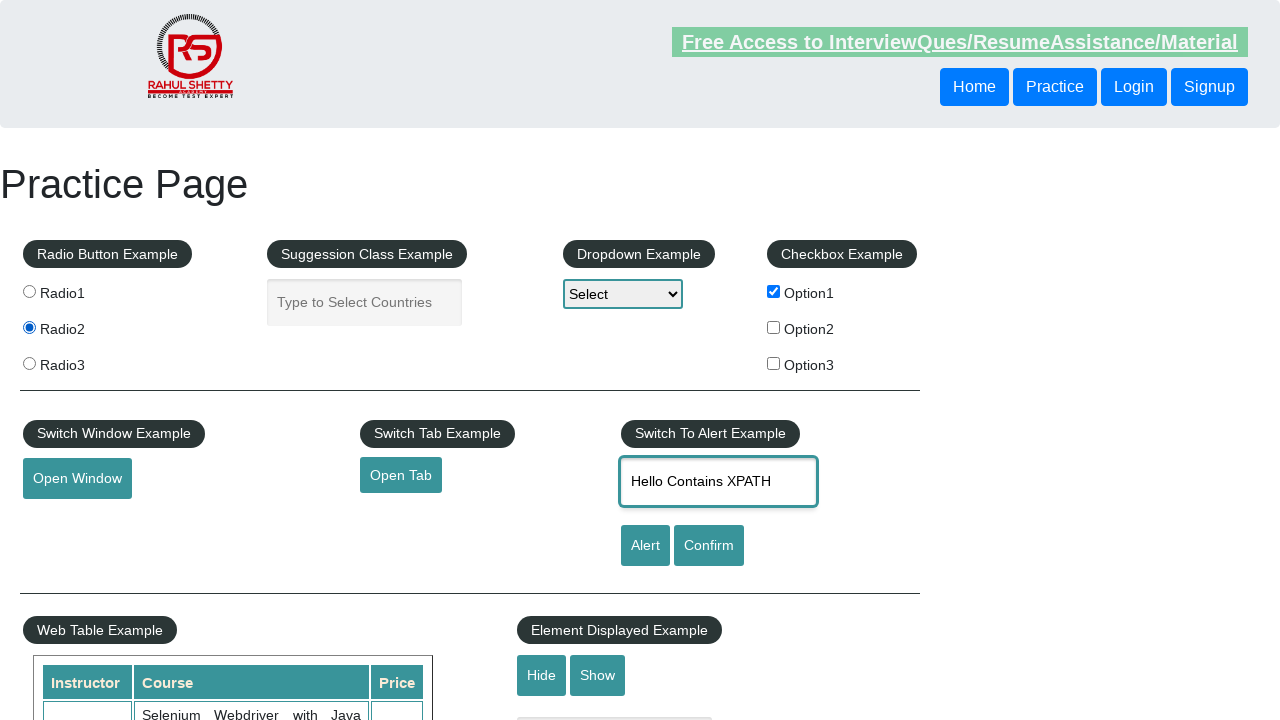

Verified table header first column exists using CSS :first-child selector
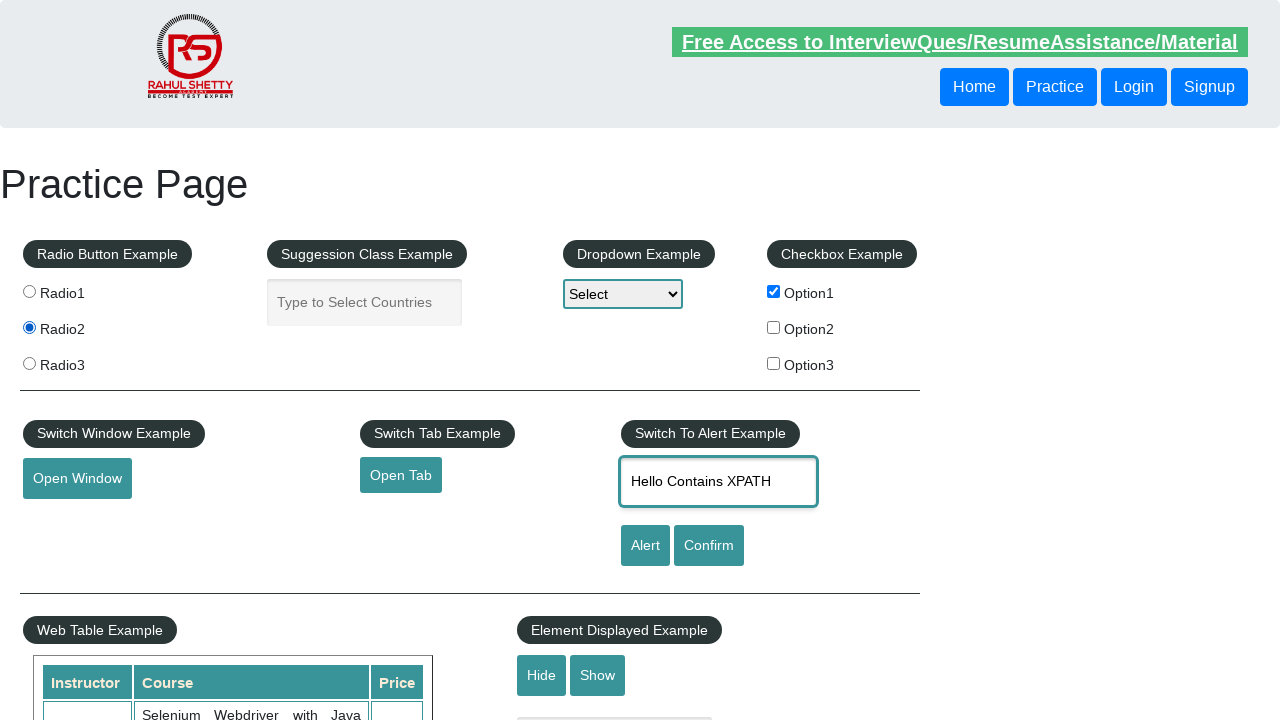

Verified table header second column exists using CSS :nth-child selector
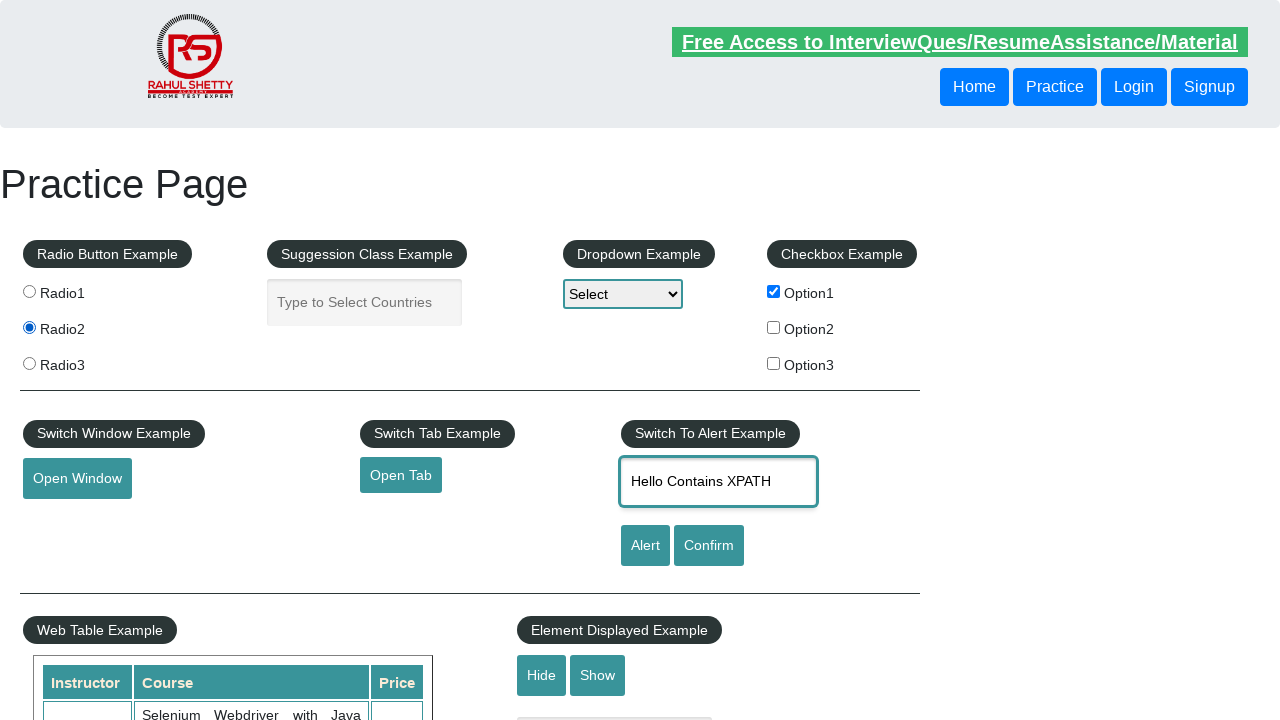

Verified table header last column exists using CSS :last-child selector
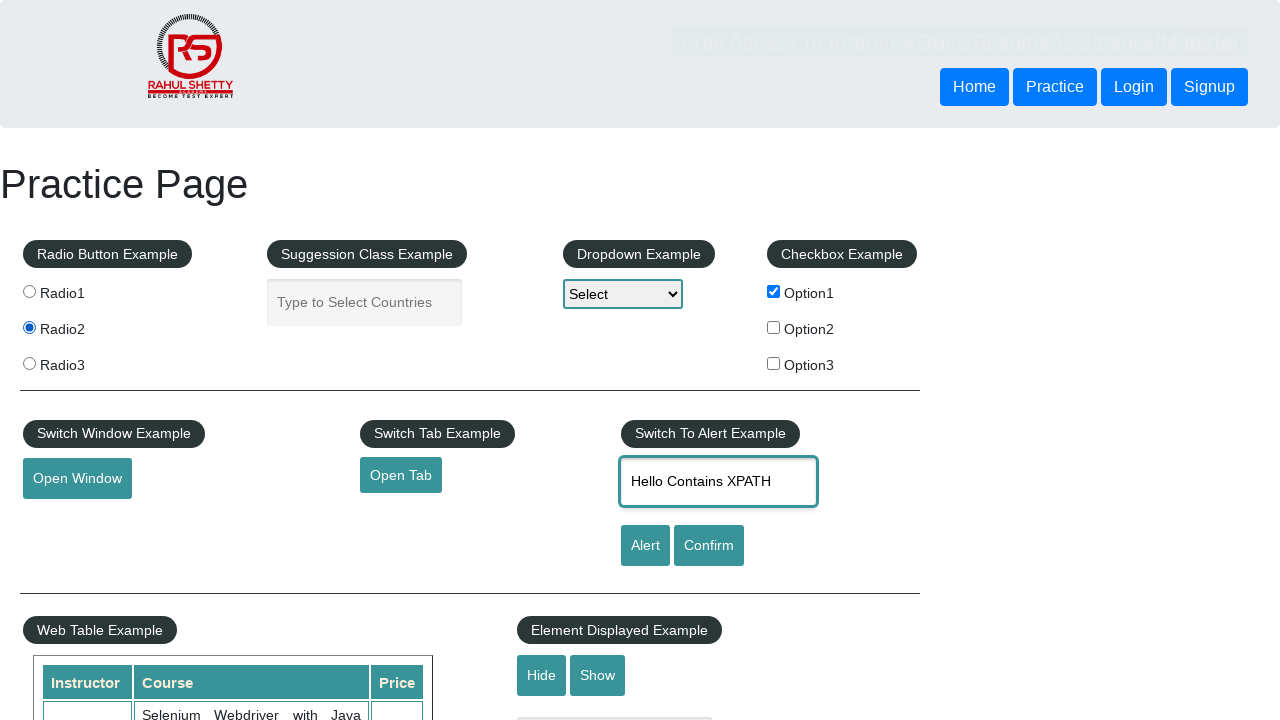

Verified table data cells exist using XPath
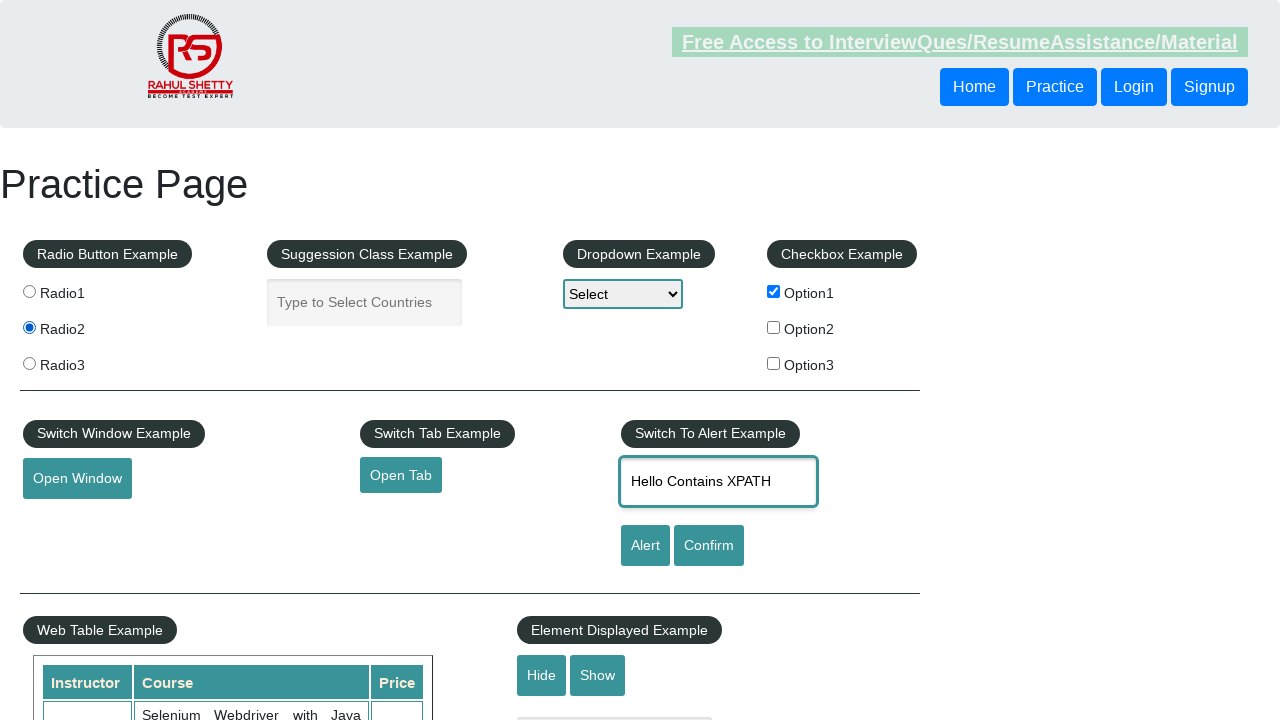

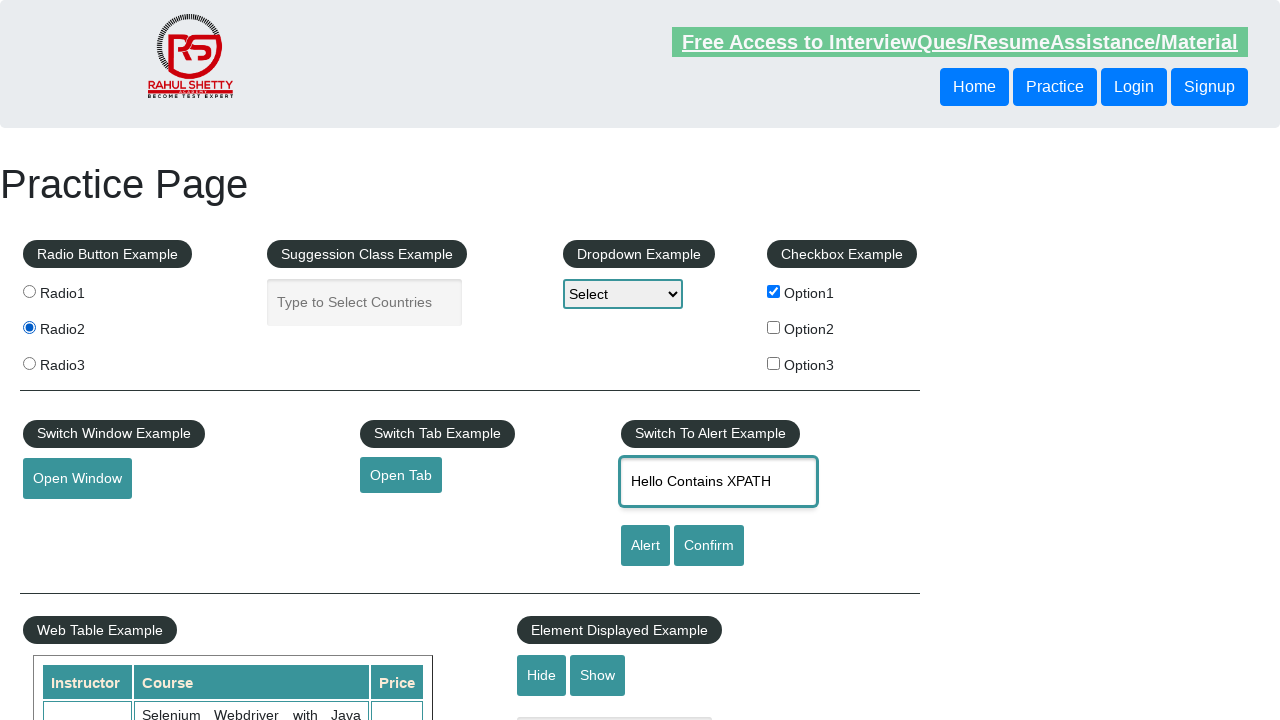